Tests mouse hover functionality on the Playwright documentation site by hovering over a dropdown menu and clicking on the Python option

Starting URL: https://playwright.dev/

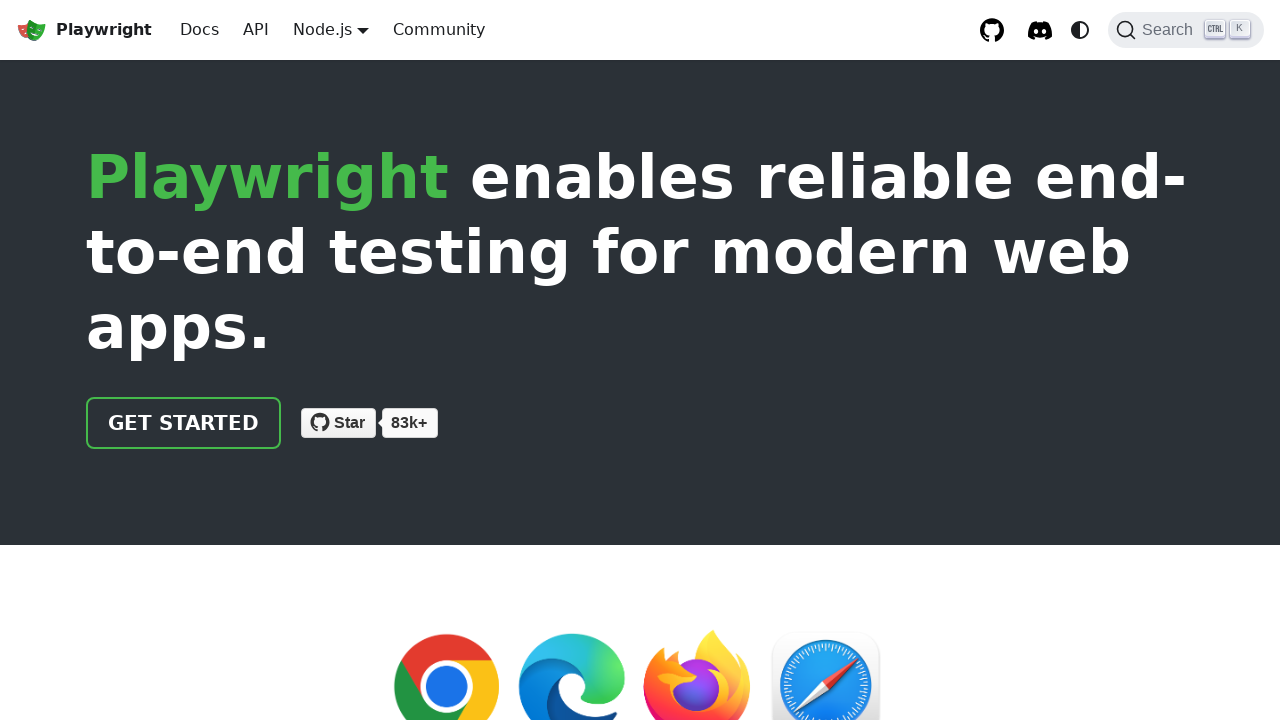

Located the hoverable dropdown menu element
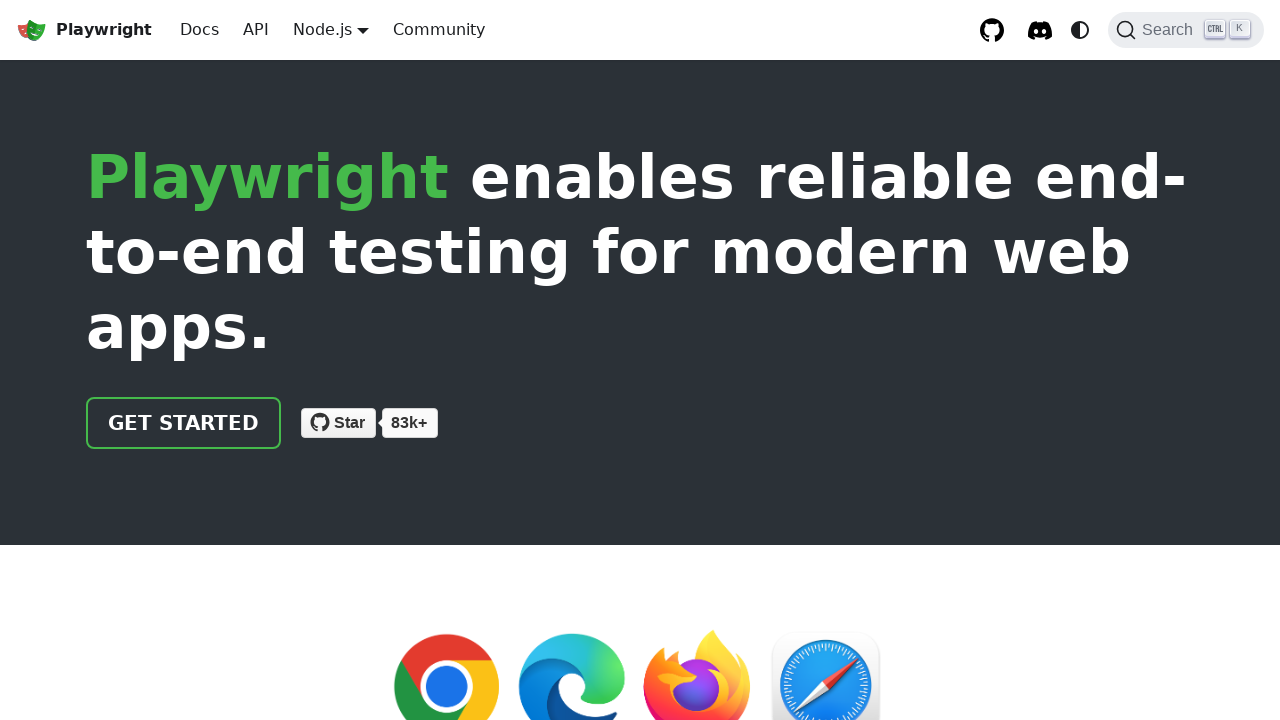

Hovered over the dropdown menu to reveal options at (331, 30) on .dropdown--hoverable
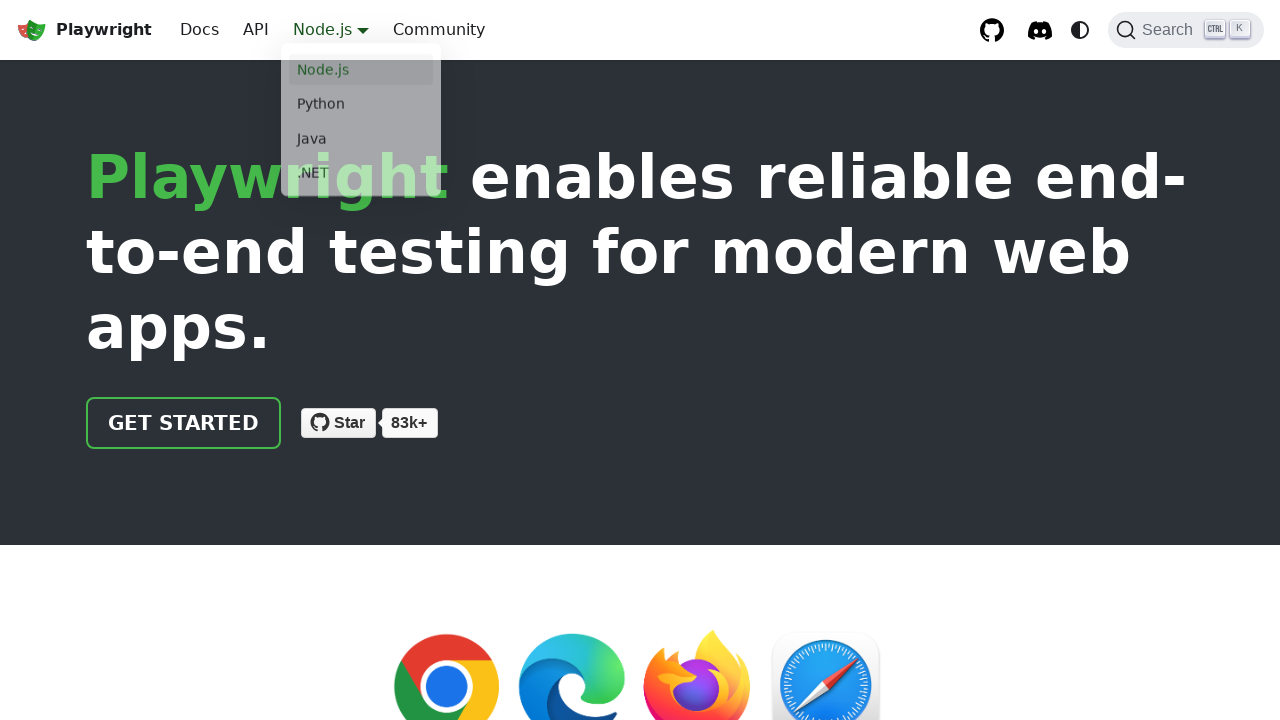

Clicked on the Python option in the dropdown menu at (361, 108) on .dropdown--hoverable >> internal:role=listitem >> internal:has-text="Python"i
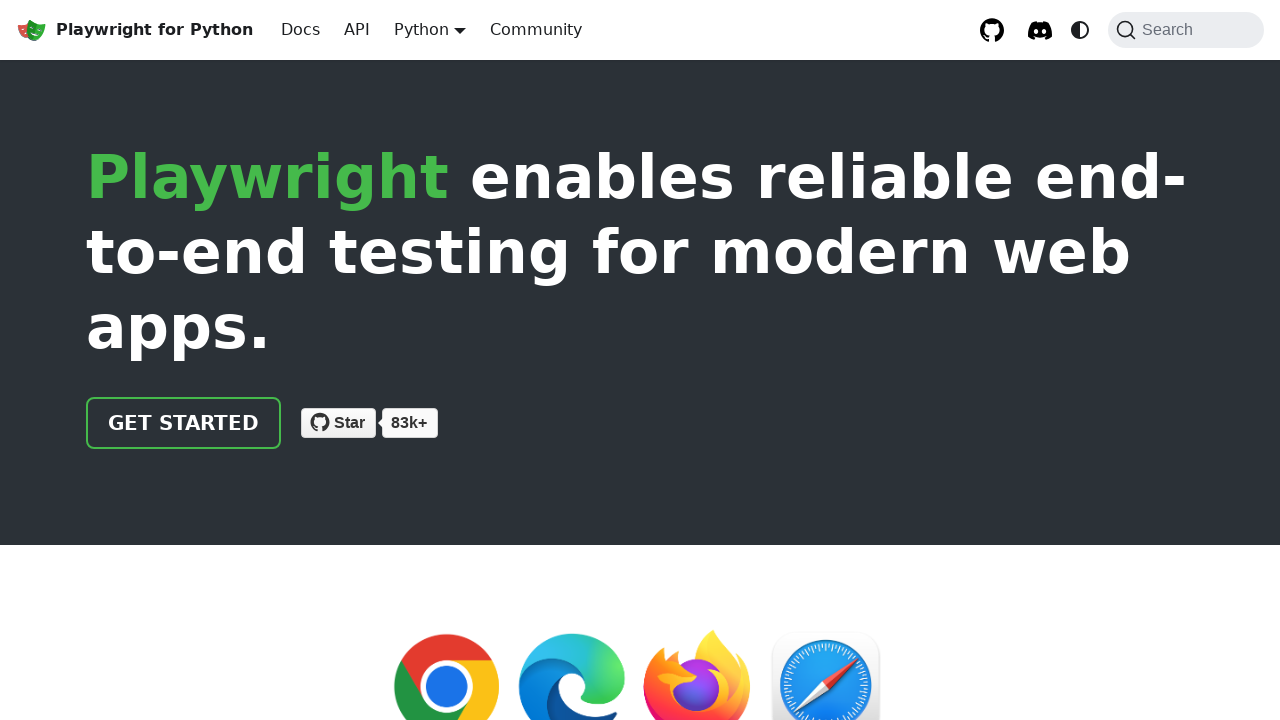

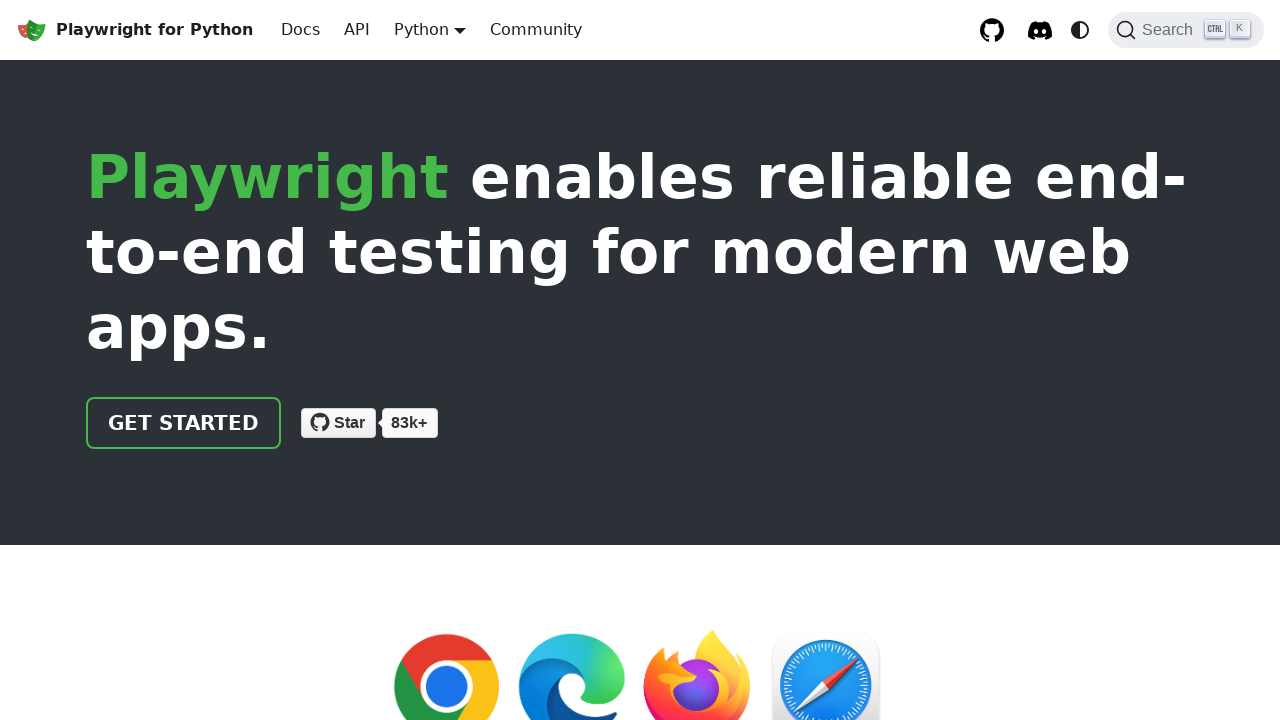